Tests locating a web element by class name on the 01bytesoft website and performs a click operation on it.

Starting URL: https://www.01bytesoft.com/

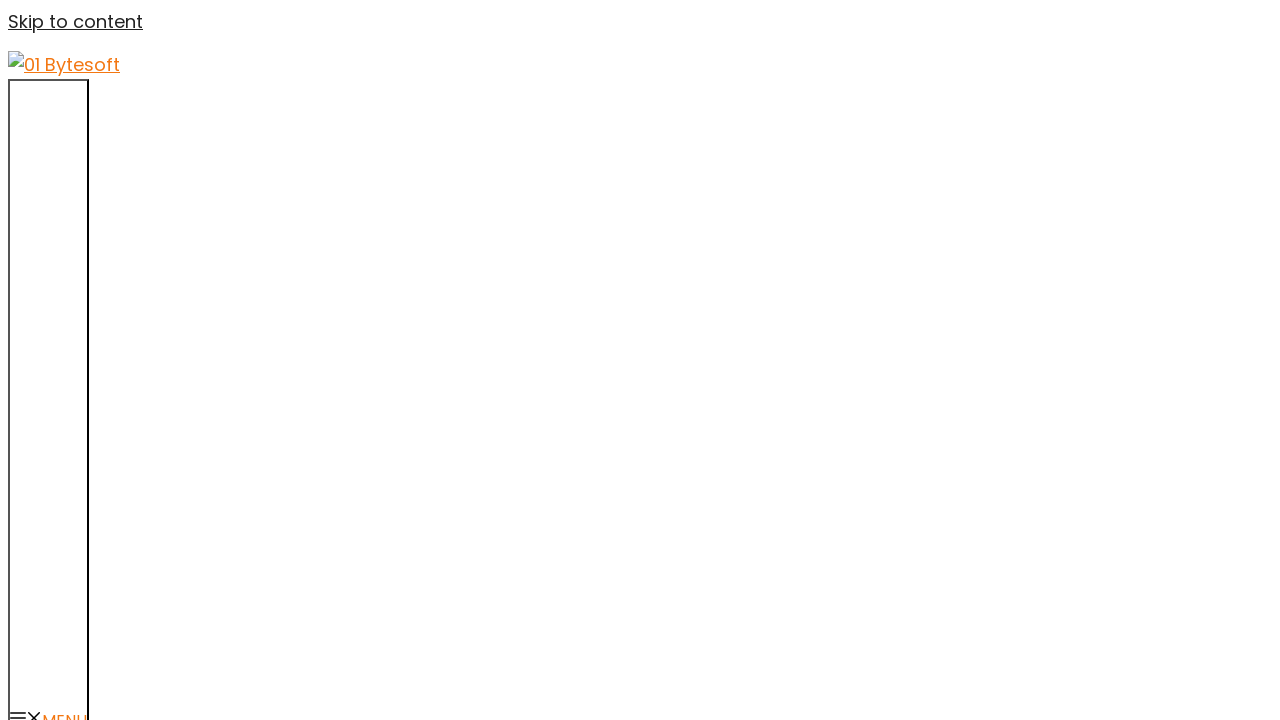

Navigated to https://www.01bytesoft.com/
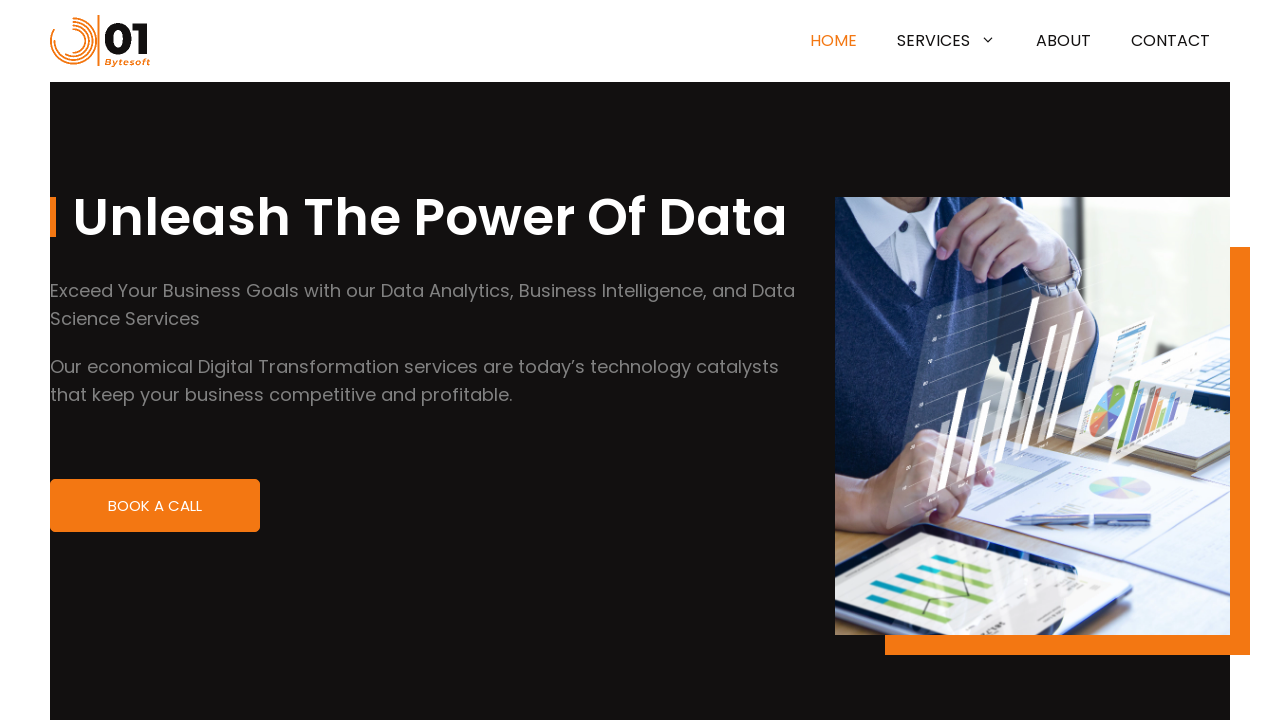

Located and clicked element with class name 'entry-content' at (640, 360) on .entry-content
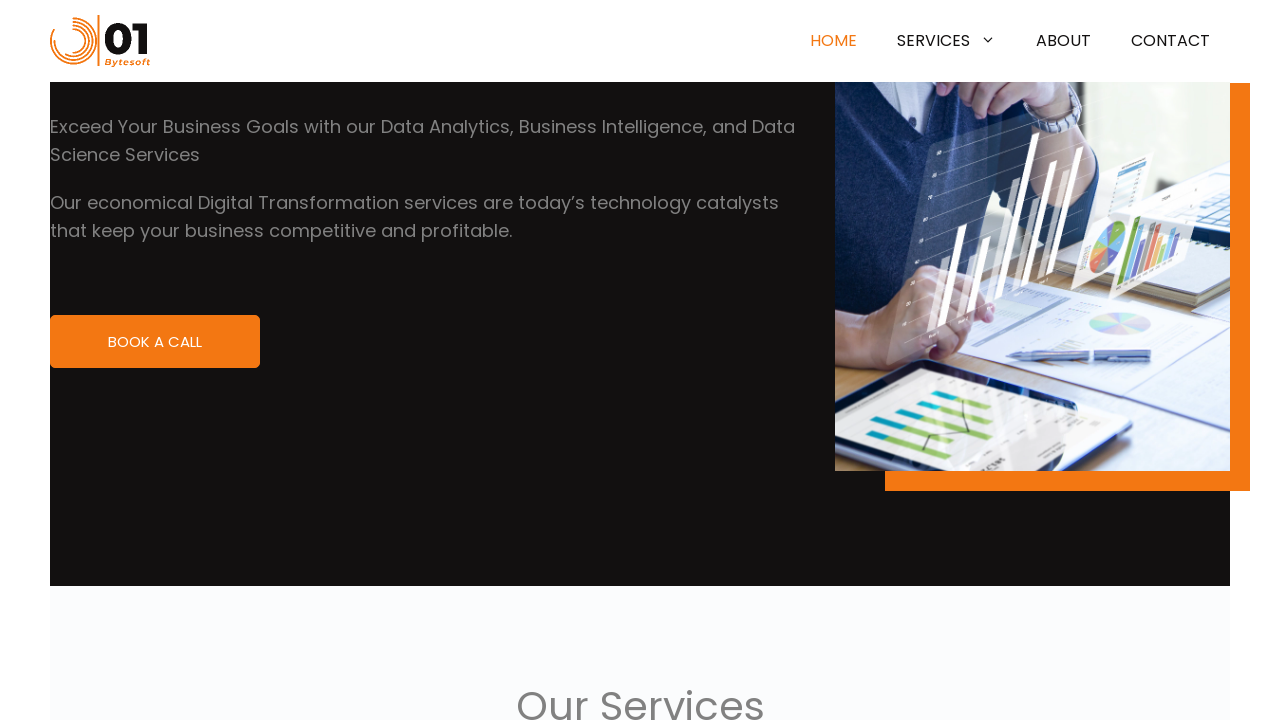

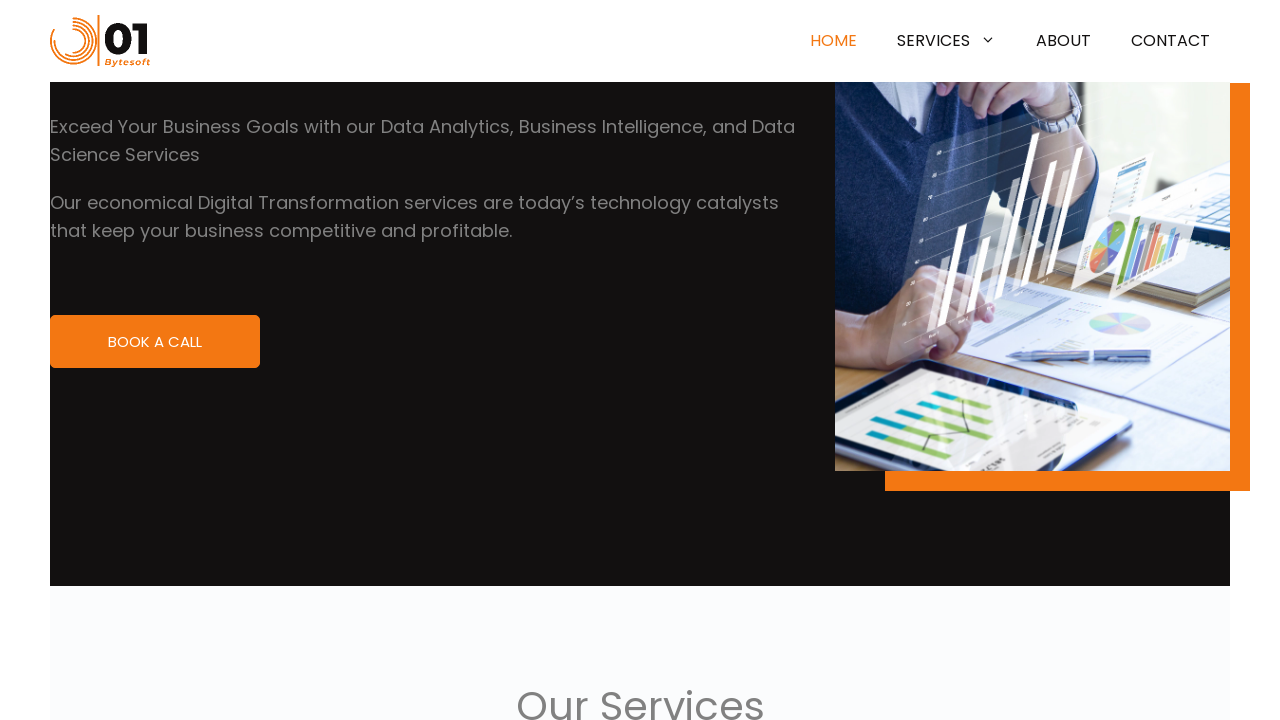